Tests dropdown functionality on a flight booking practice page by selecting origin city (Bangalore) and destination city (Chennai) from dropdown menus.

Starting URL: https://rahulshettyacademy.com/dropdownsPractise/

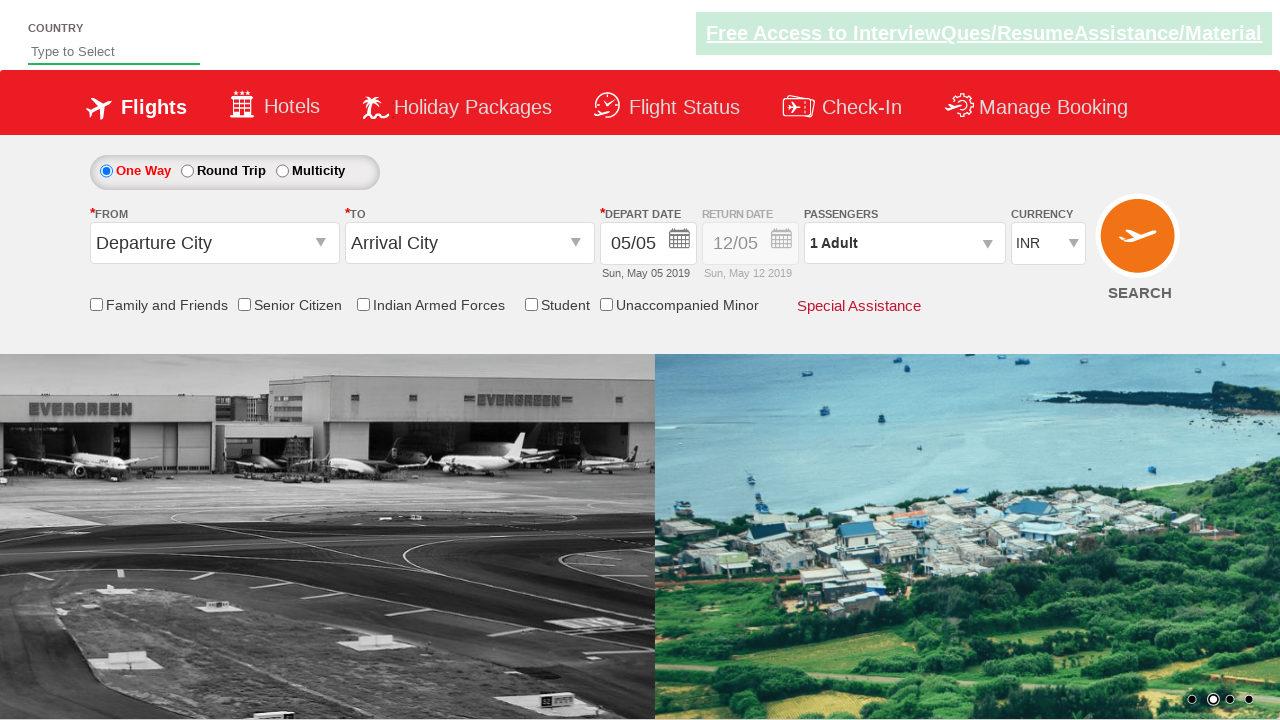

Clicked on the origin station dropdown to open it at (214, 243) on #ctl00_mainContent_ddl_originStation1_CTXT
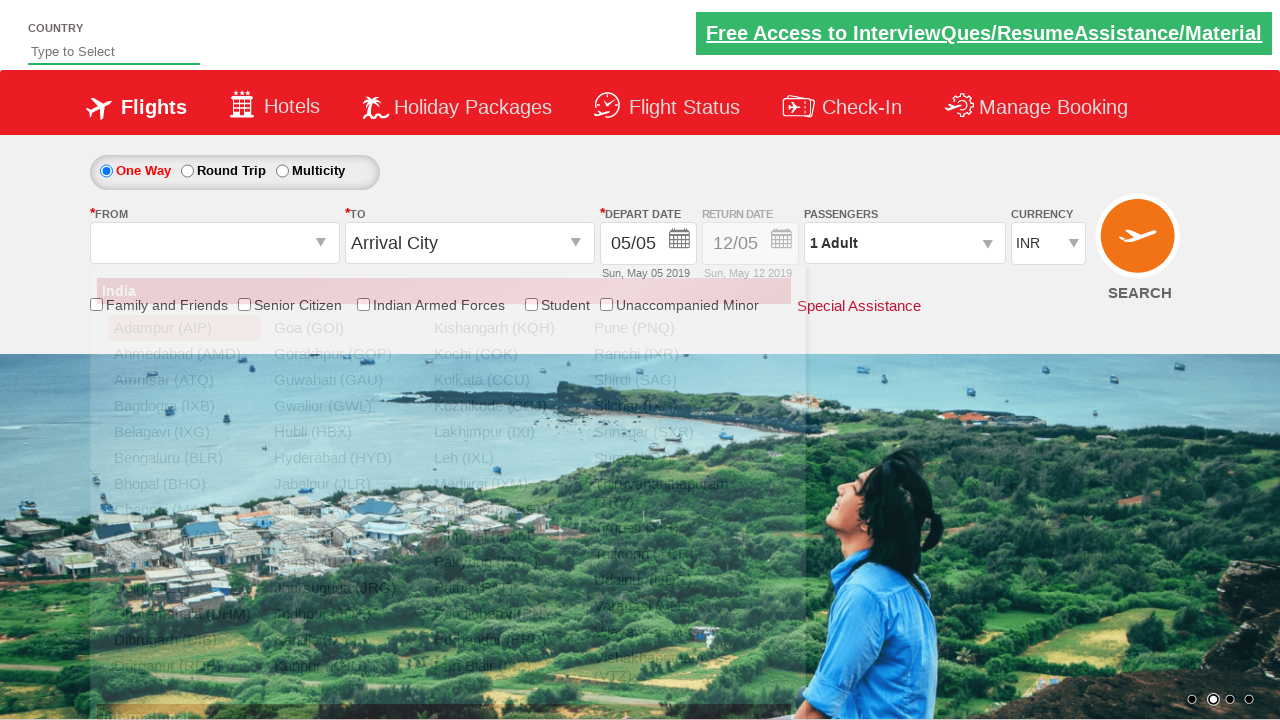

Selected Bangalore (BLR) as the origin city at (184, 458) on xpath=//a[@value='BLR']
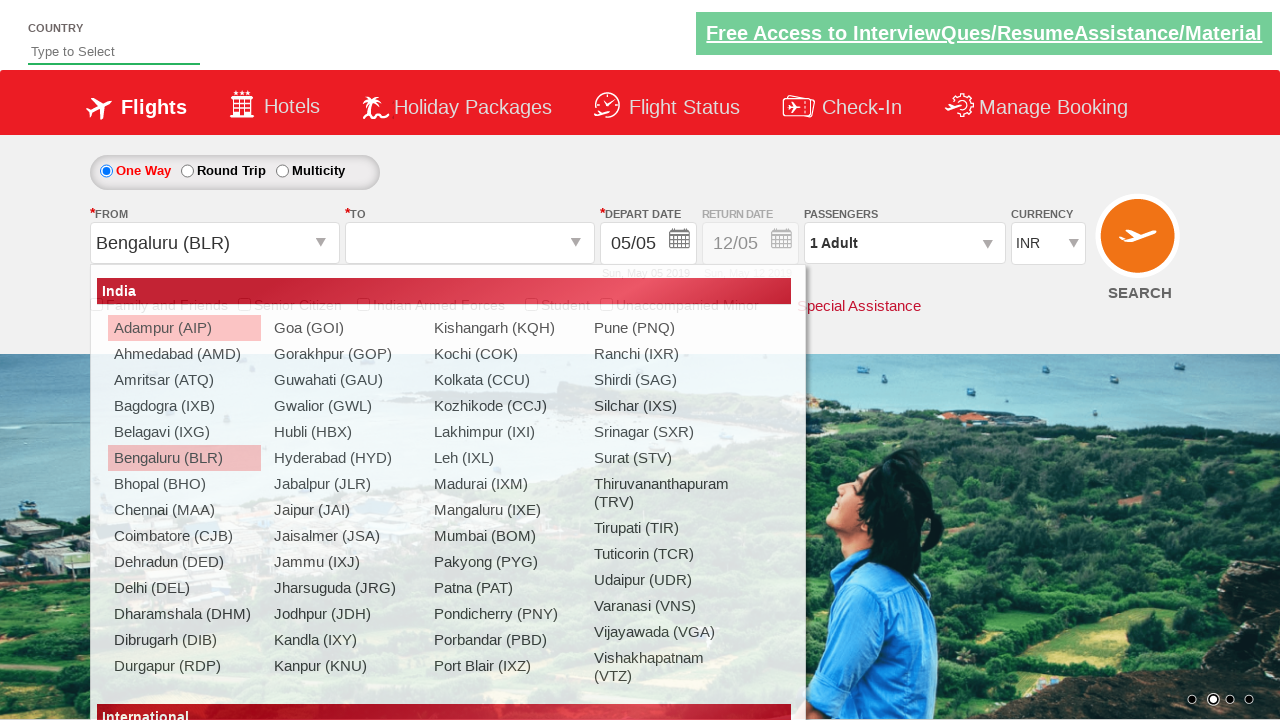

Waited for destination dropdown to be ready
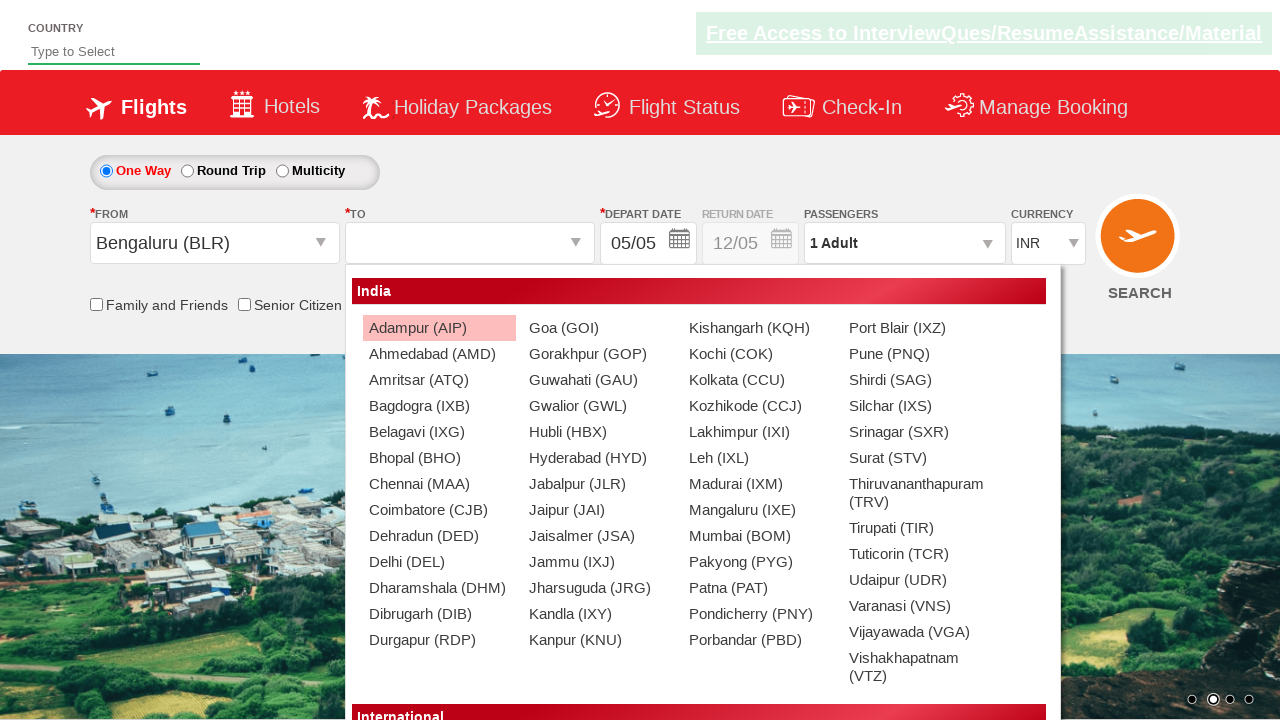

Selected Chennai (MAA) as the destination city at (439, 484) on (//a[@value='MAA'])[2]
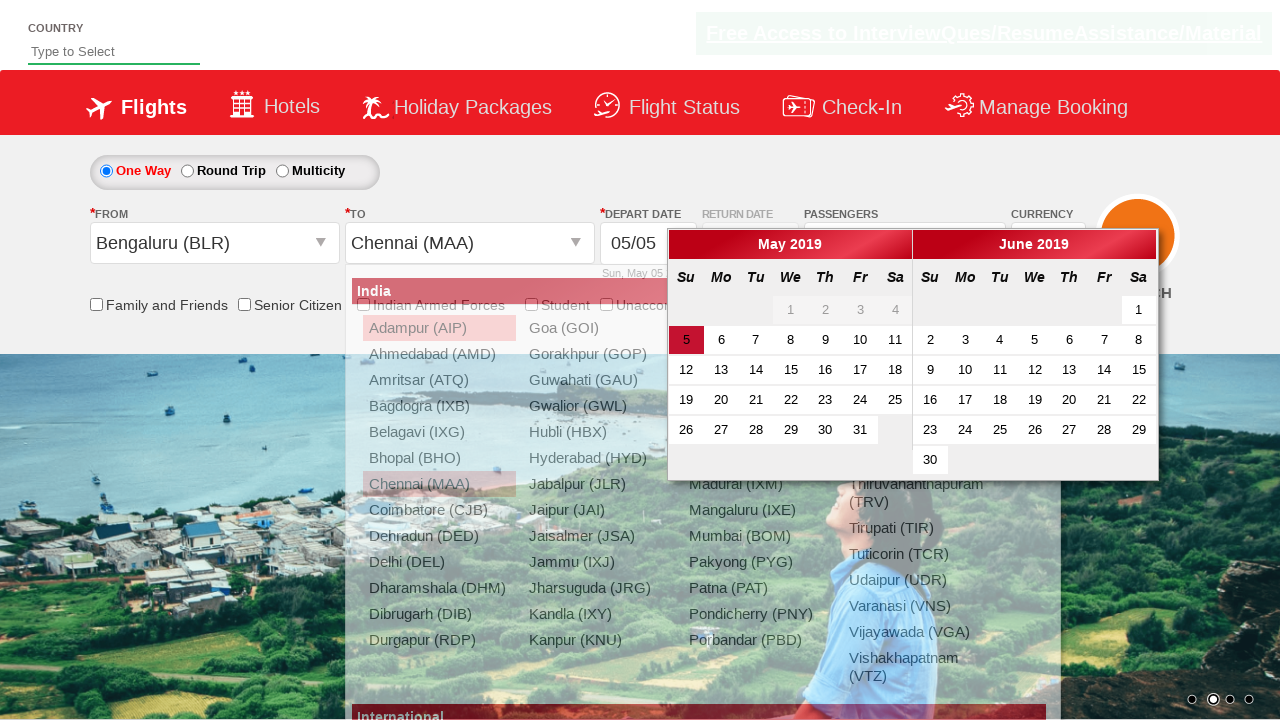

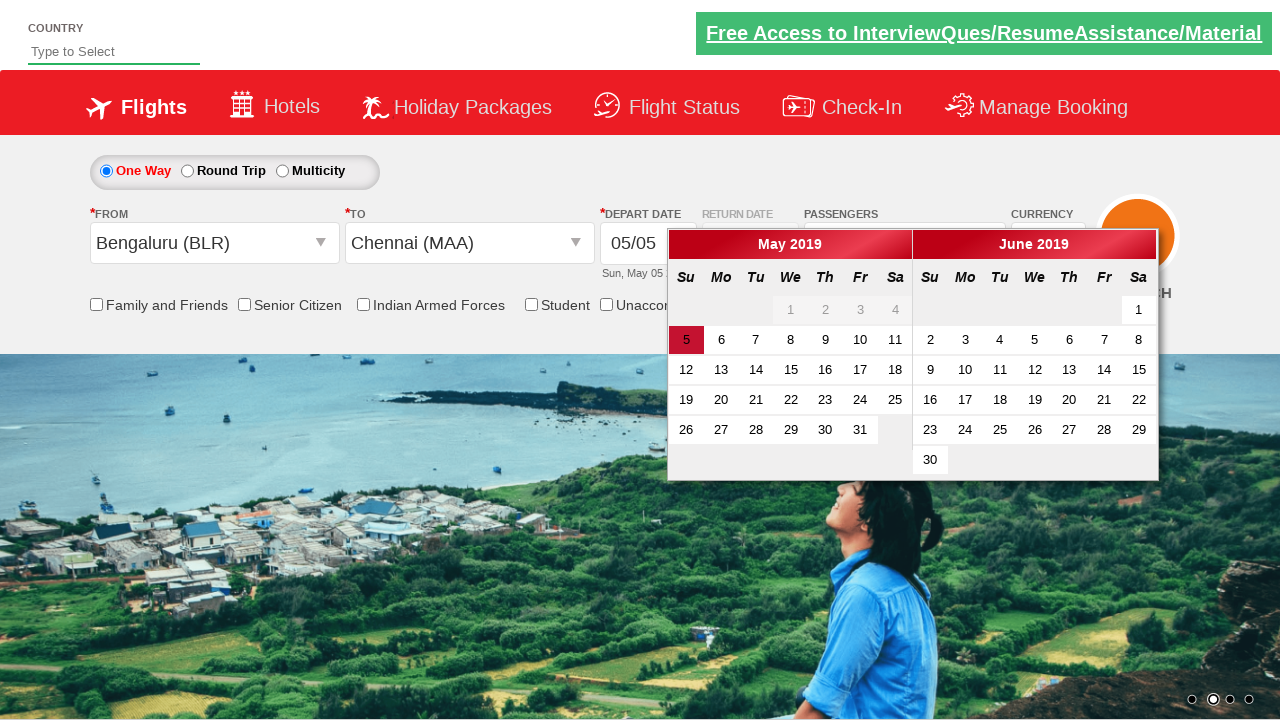